Tests unmarking completed todo items by unchecking their checkboxes.

Starting URL: https://demo.playwright.dev/todomvc

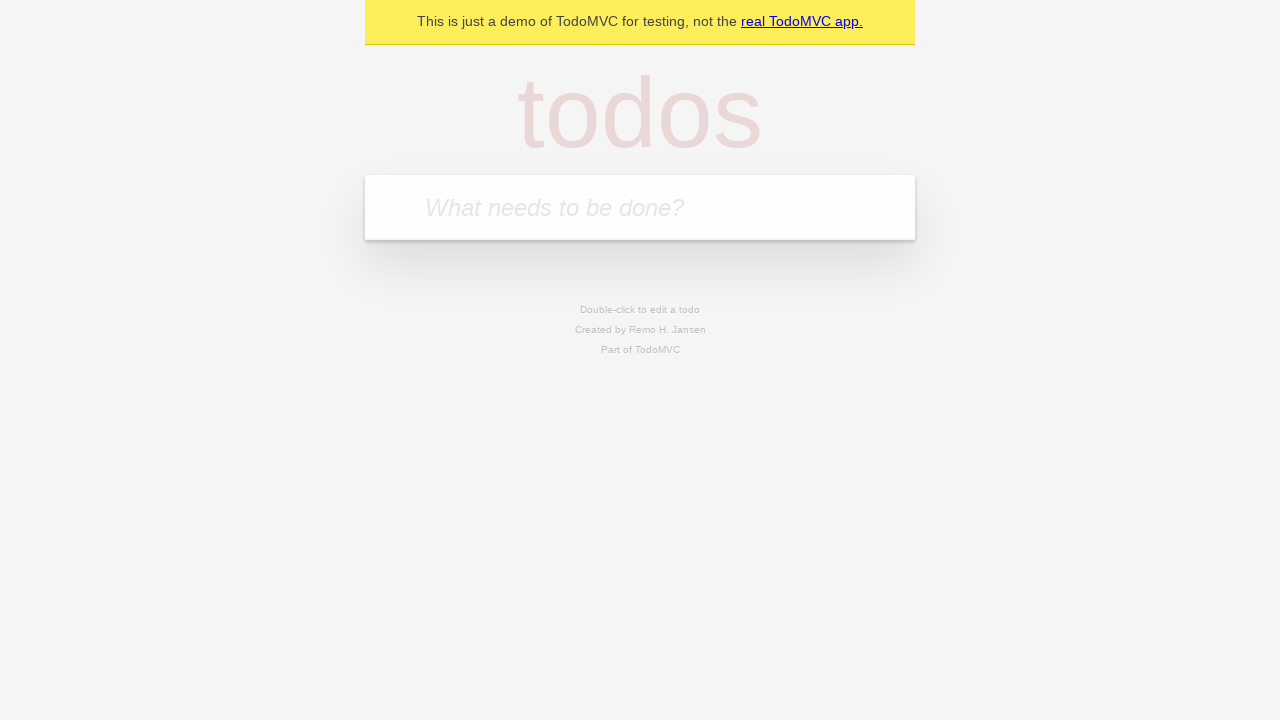

Filled todo input with 'buy some cheese' on internal:attr=[placeholder="What needs to be done?"i]
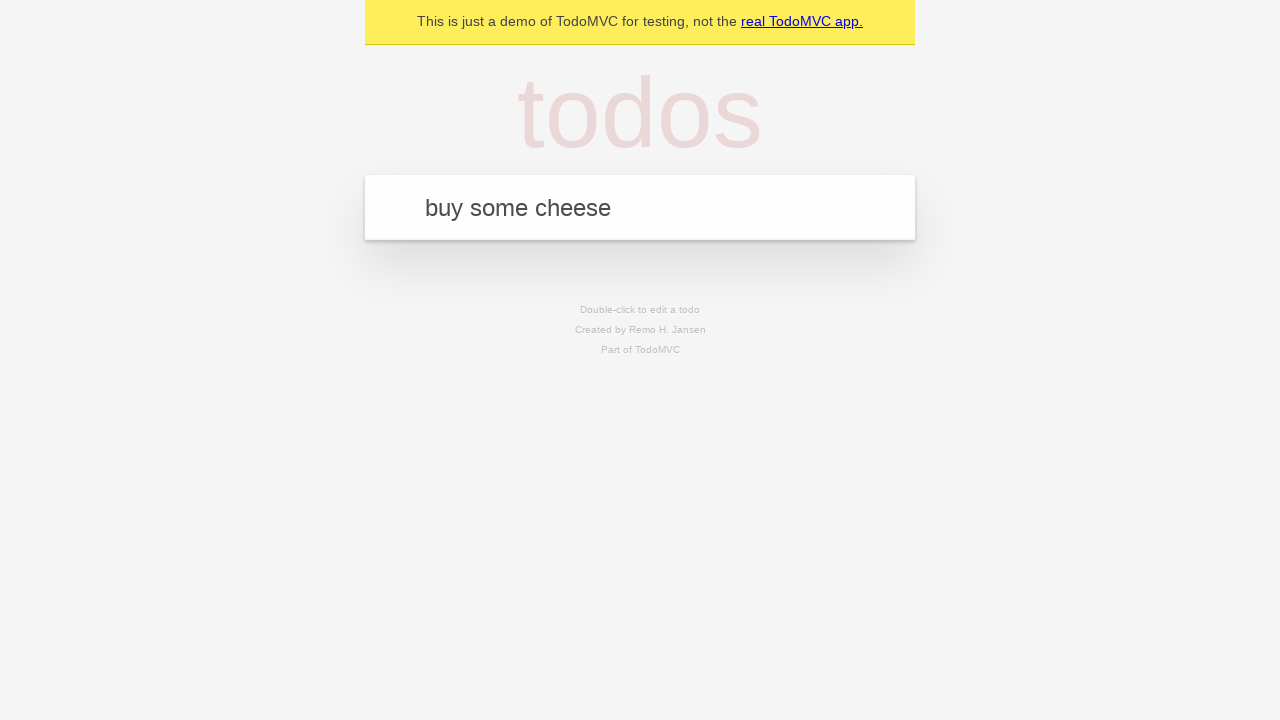

Pressed Enter to create first todo item on internal:attr=[placeholder="What needs to be done?"i]
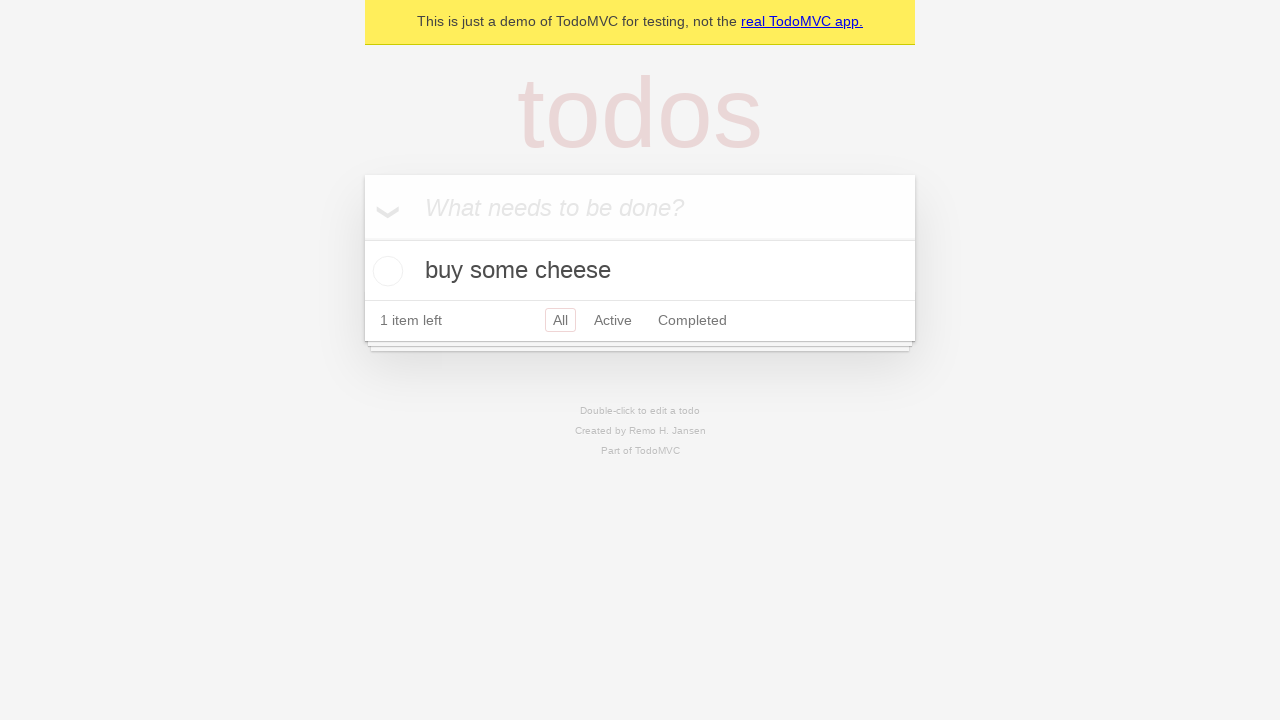

Filled todo input with 'feed the cat' on internal:attr=[placeholder="What needs to be done?"i]
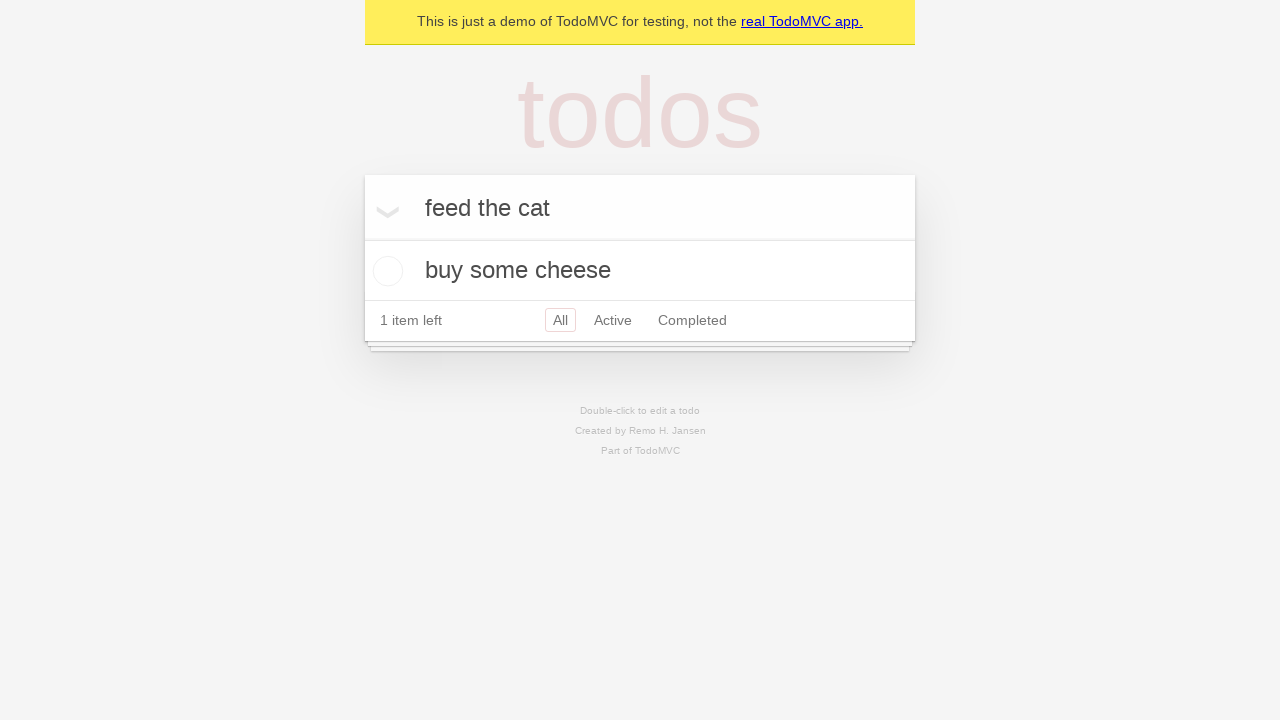

Pressed Enter to create second todo item on internal:attr=[placeholder="What needs to be done?"i]
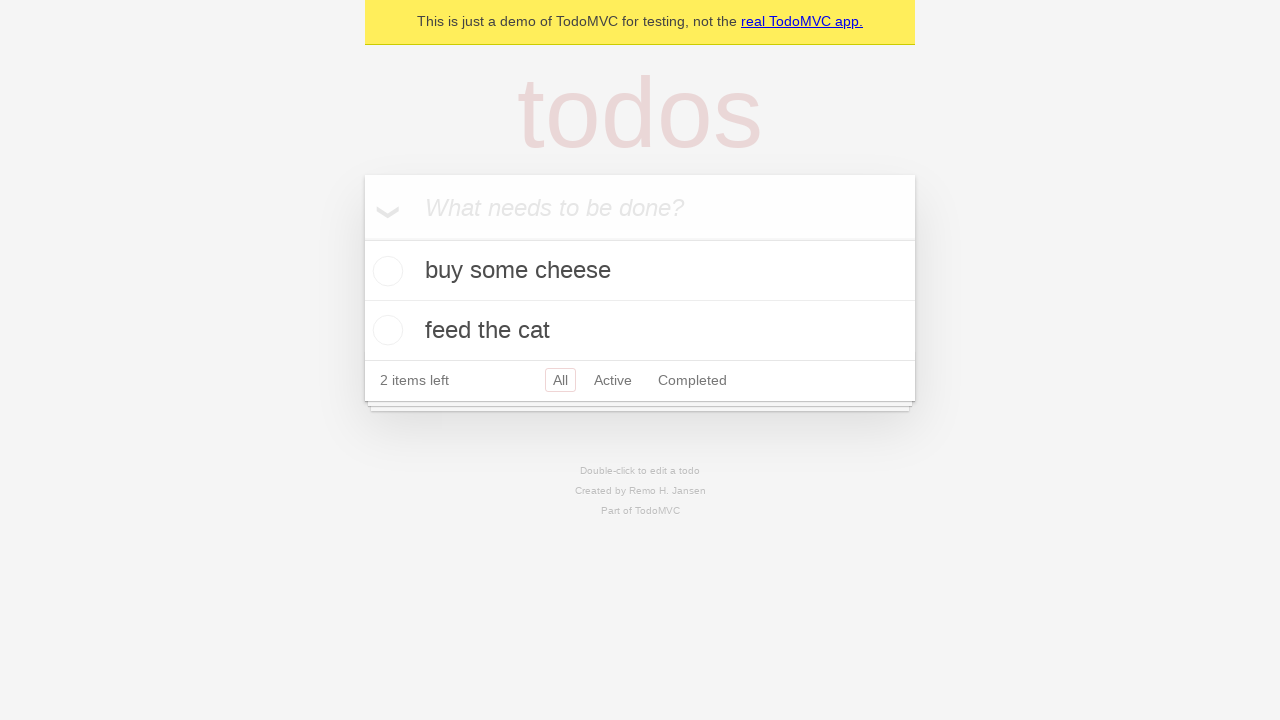

Checked the first todo item checkbox at (385, 271) on internal:testid=[data-testid="todo-item"s] >> nth=0 >> internal:role=checkbox
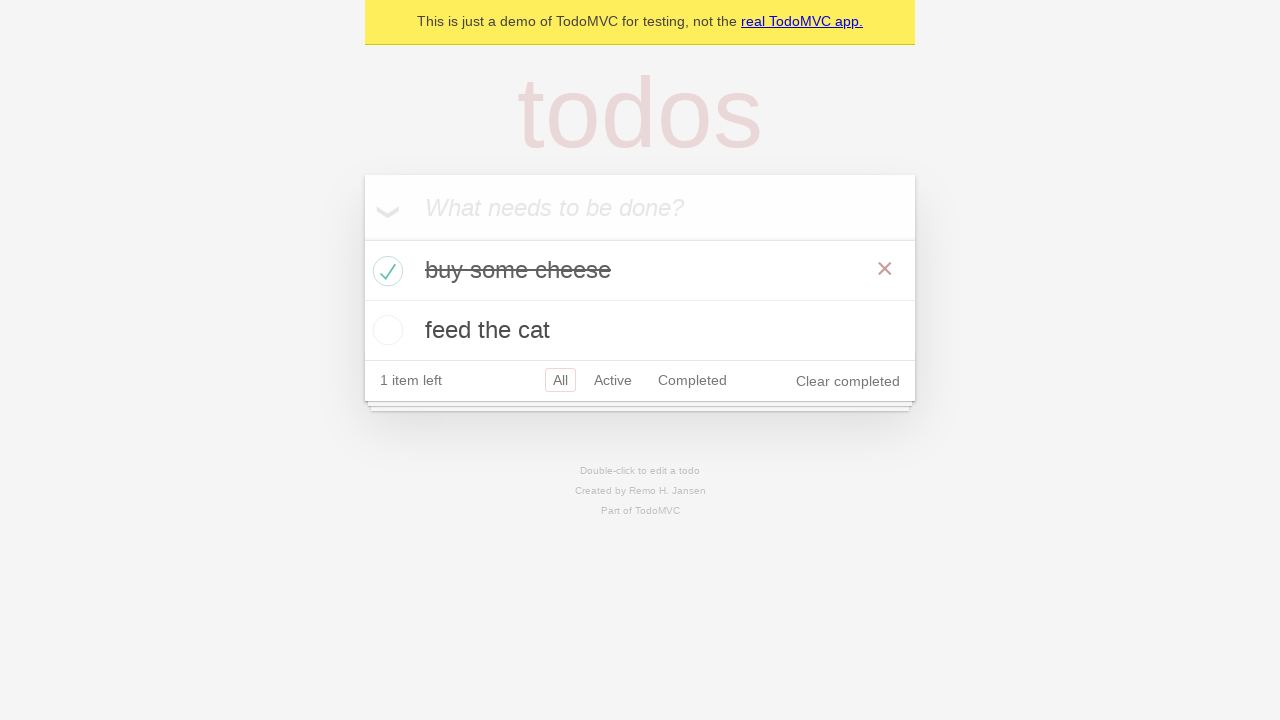

Unchecked the first todo item checkbox to mark it as incomplete at (385, 271) on internal:testid=[data-testid="todo-item"s] >> nth=0 >> internal:role=checkbox
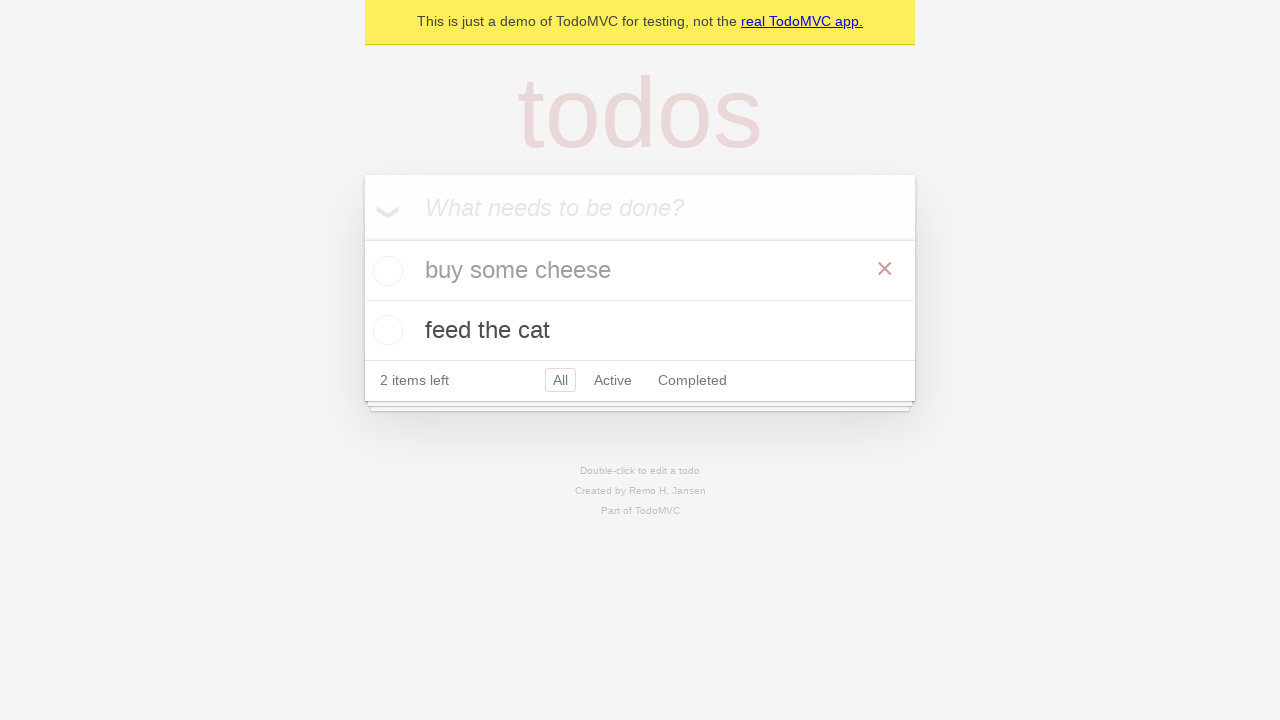

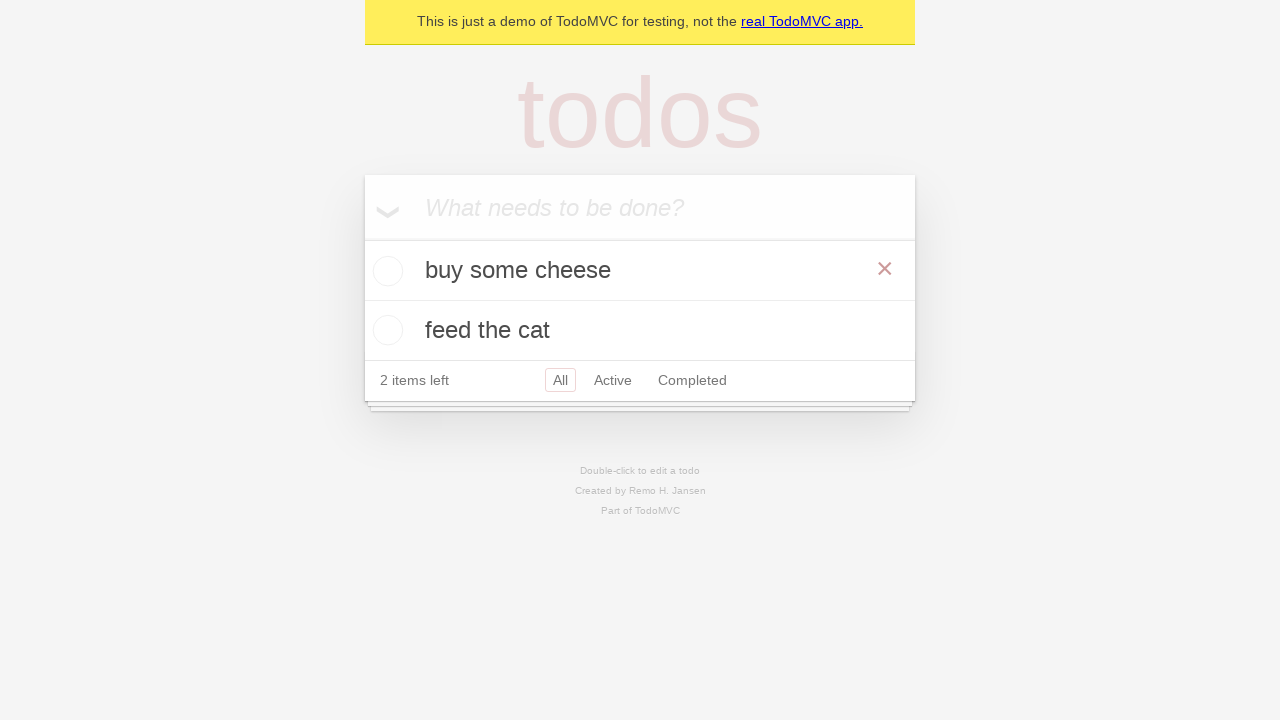